Tests the Text Box form on DemoQA by navigating to the Elements section, filling out the form fields (Full Name, Email, Current Address), and submitting the form.

Starting URL: https://demoqa.com

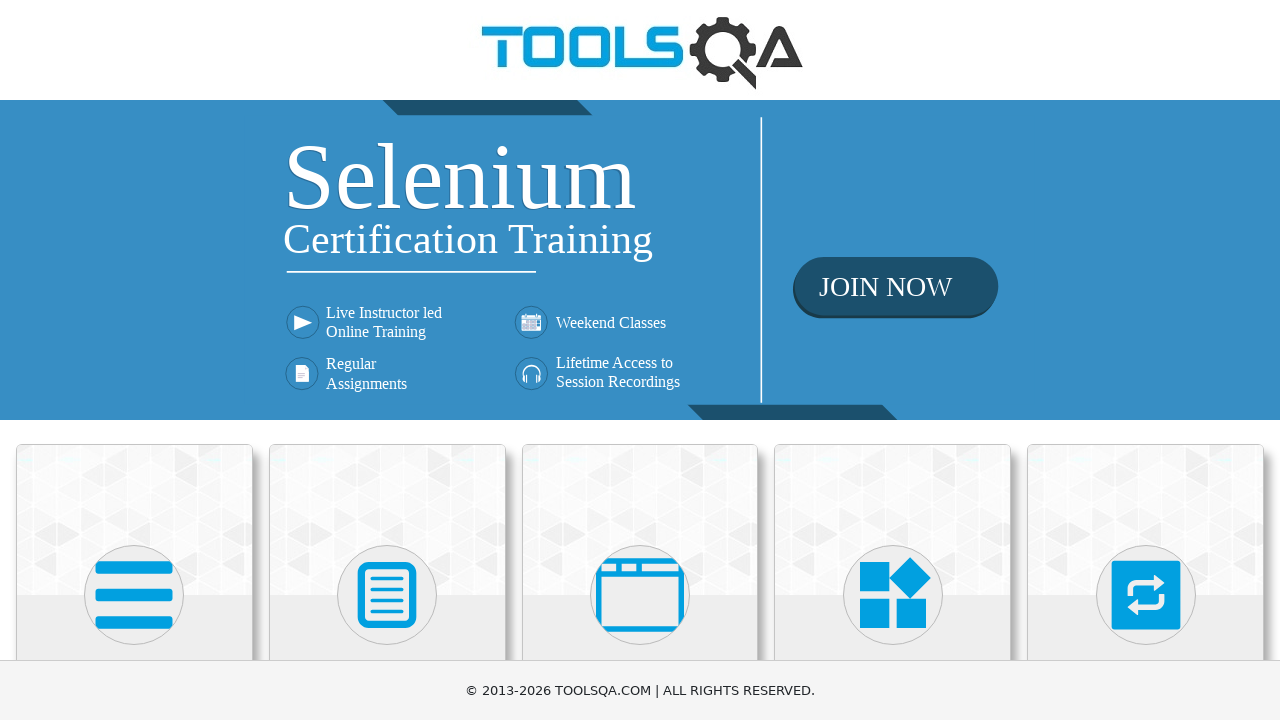

Navigated to DemoQA home page
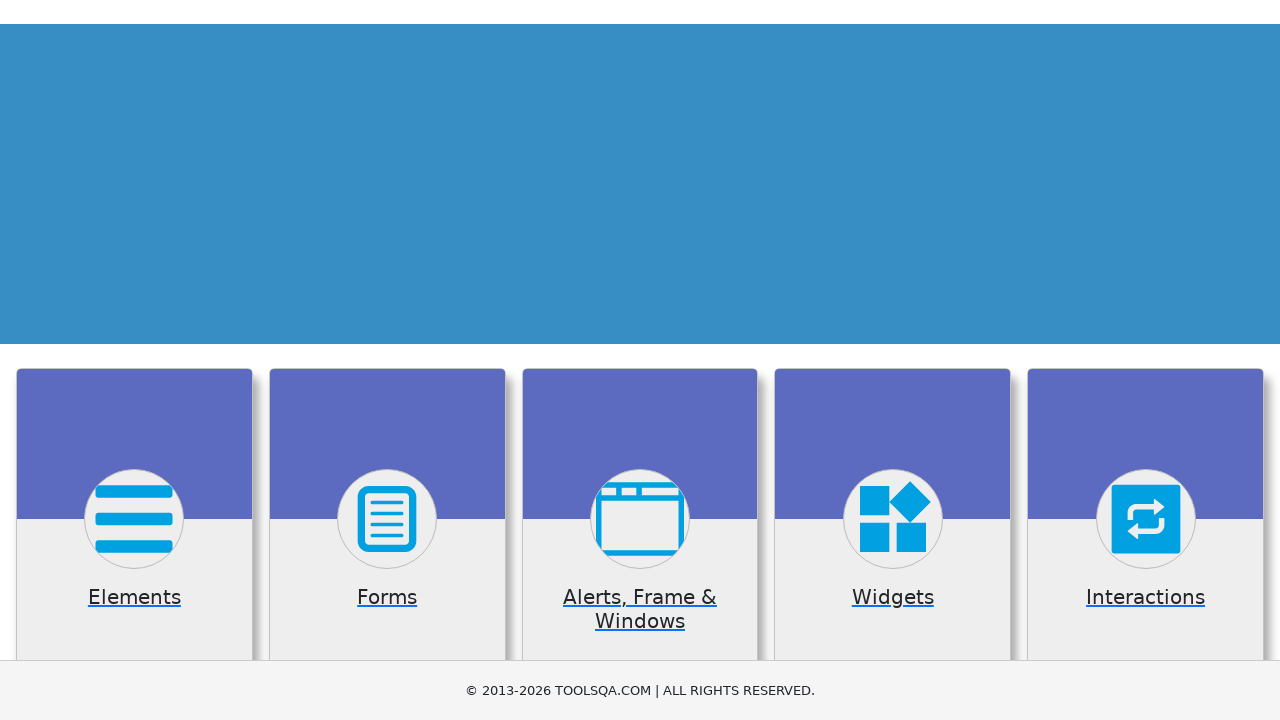

Clicked on Elements section at (134, 360) on internal:text="Elements"i
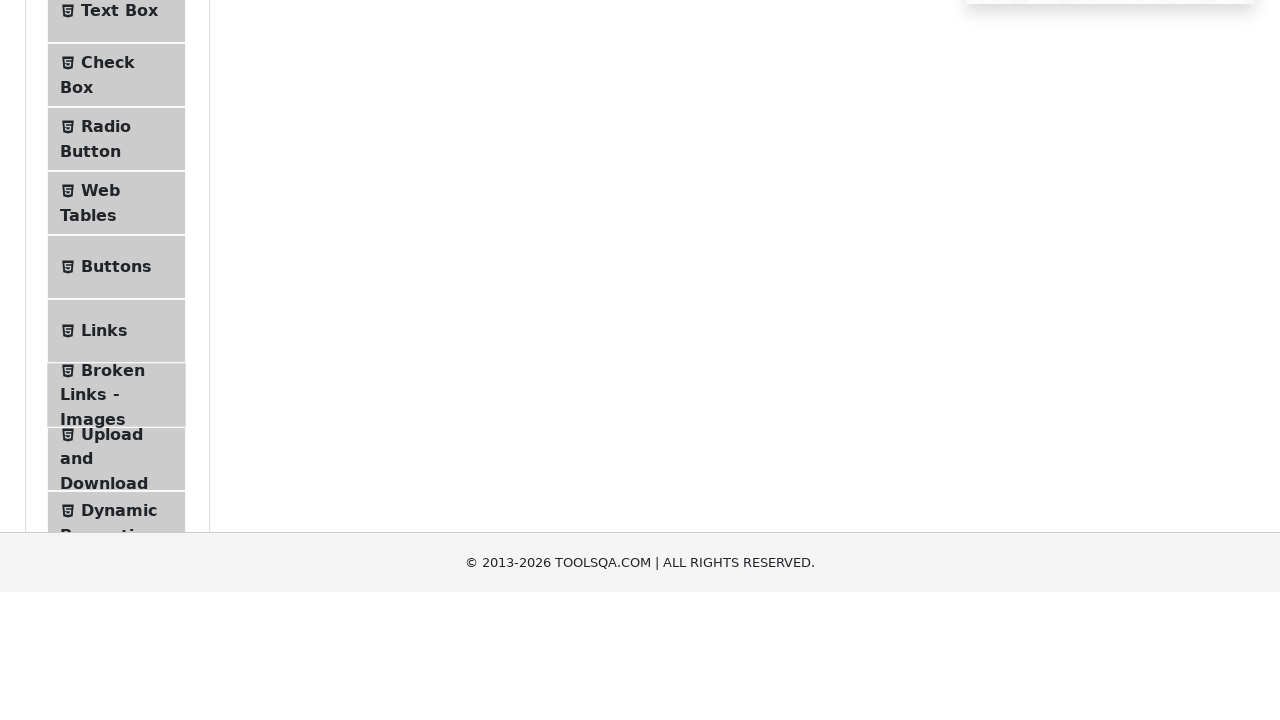

Clicked on Text Box option at (119, 261) on internal:text="Text Box"i
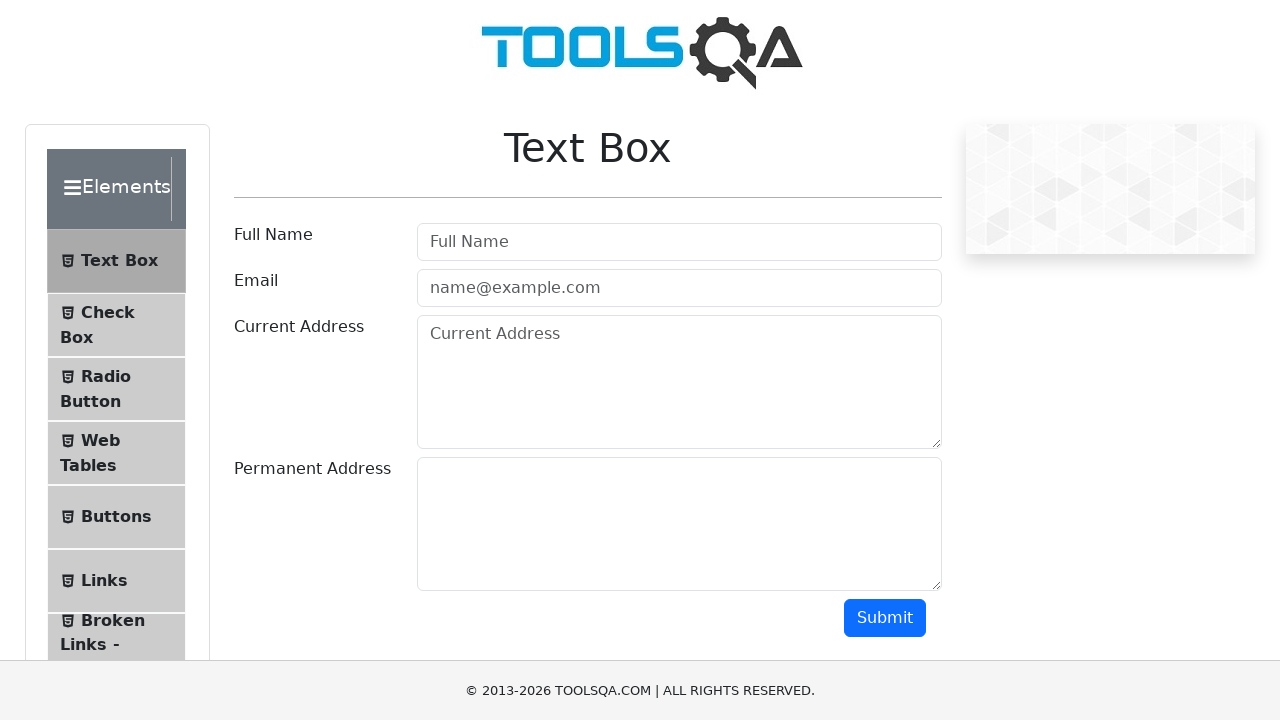

Filled Full Name field with 'Marcus Thompson' on internal:attr=[placeholder="Full Name"i]
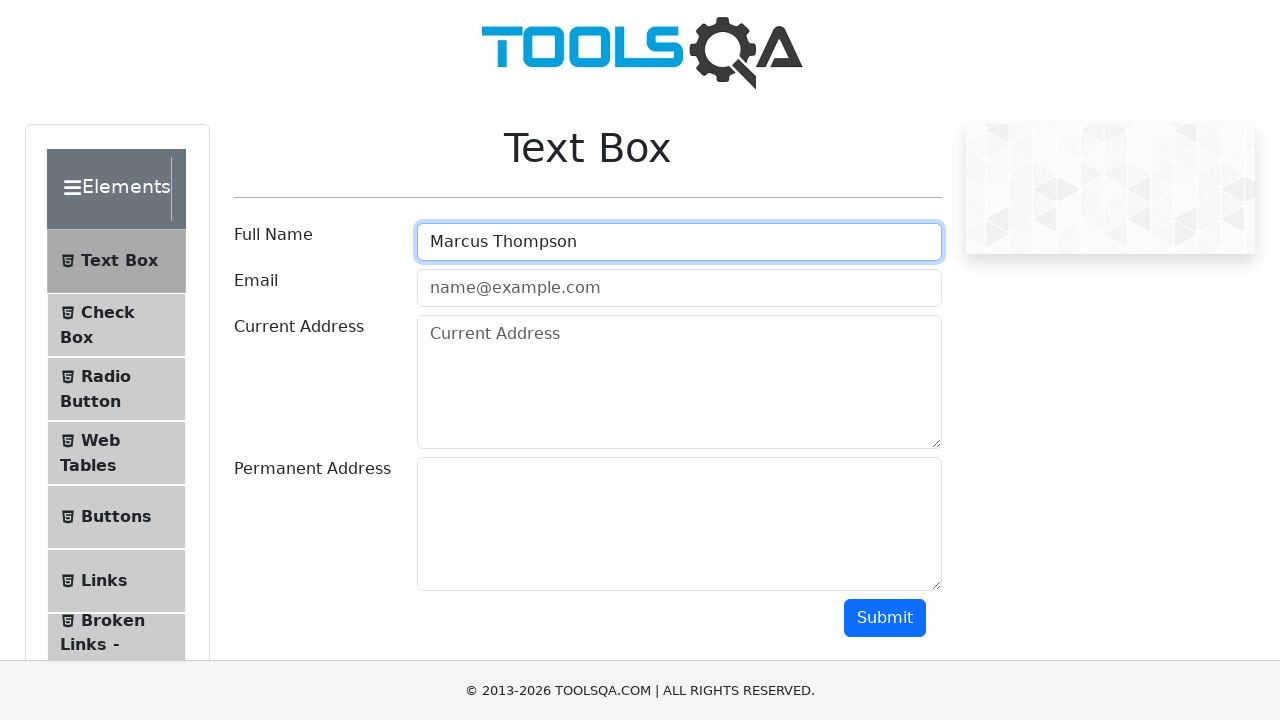

Filled Email field with 'marcus.thompson@example.com' on internal:attr=[placeholder="name@example.com"i]
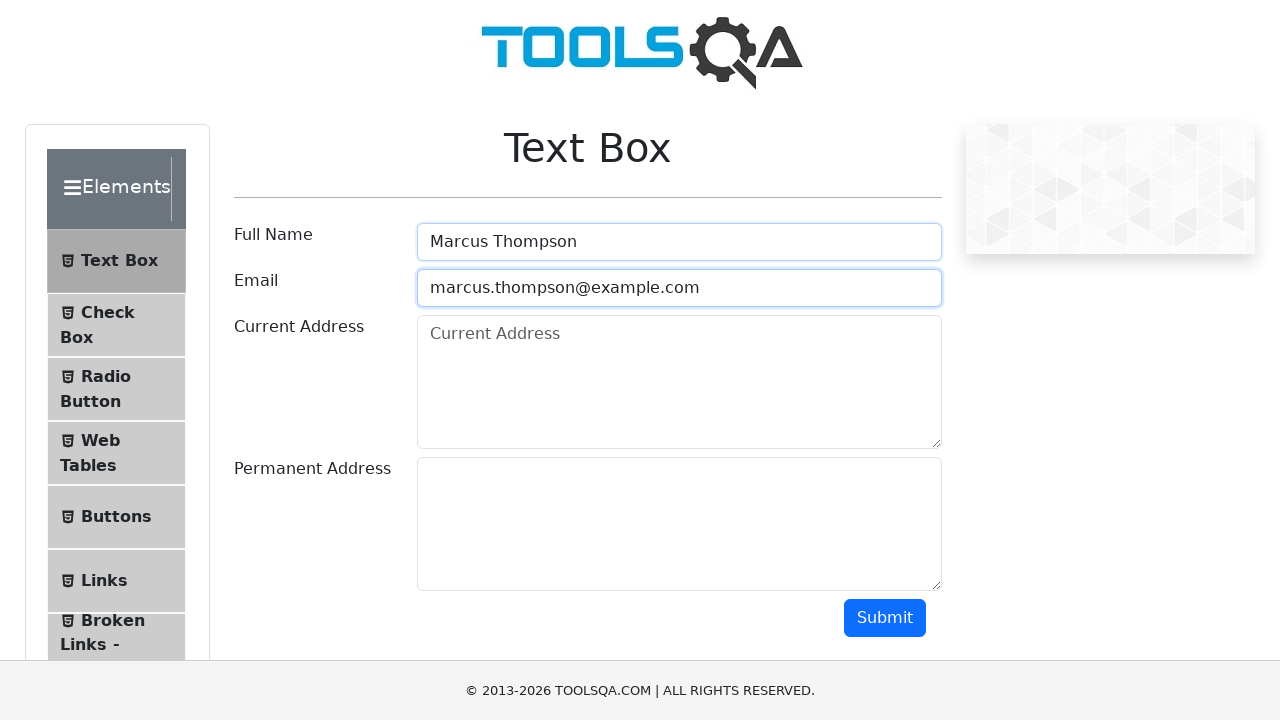

Filled Current Address field with '456 Oak Street, Seattle' on internal:attr=[placeholder="Current Address"i]
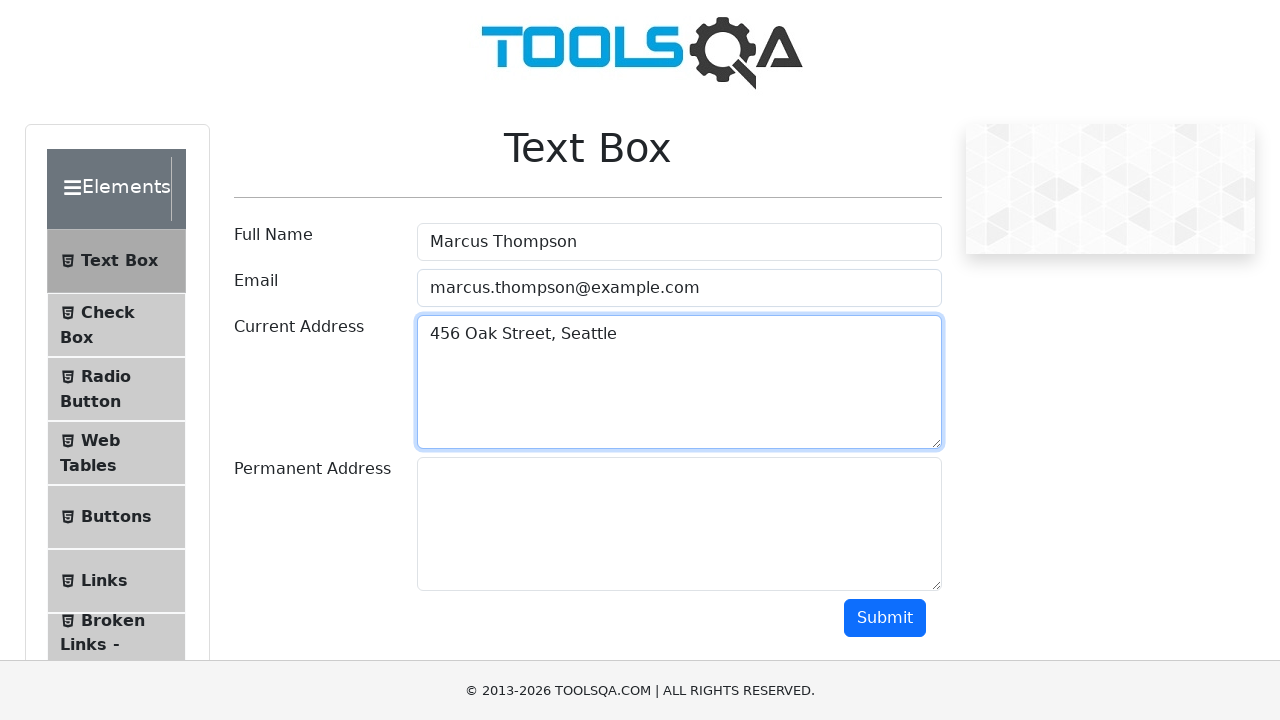

Clicked Submit button to submit the Text Box form at (885, 618) on internal:text="Submit"i
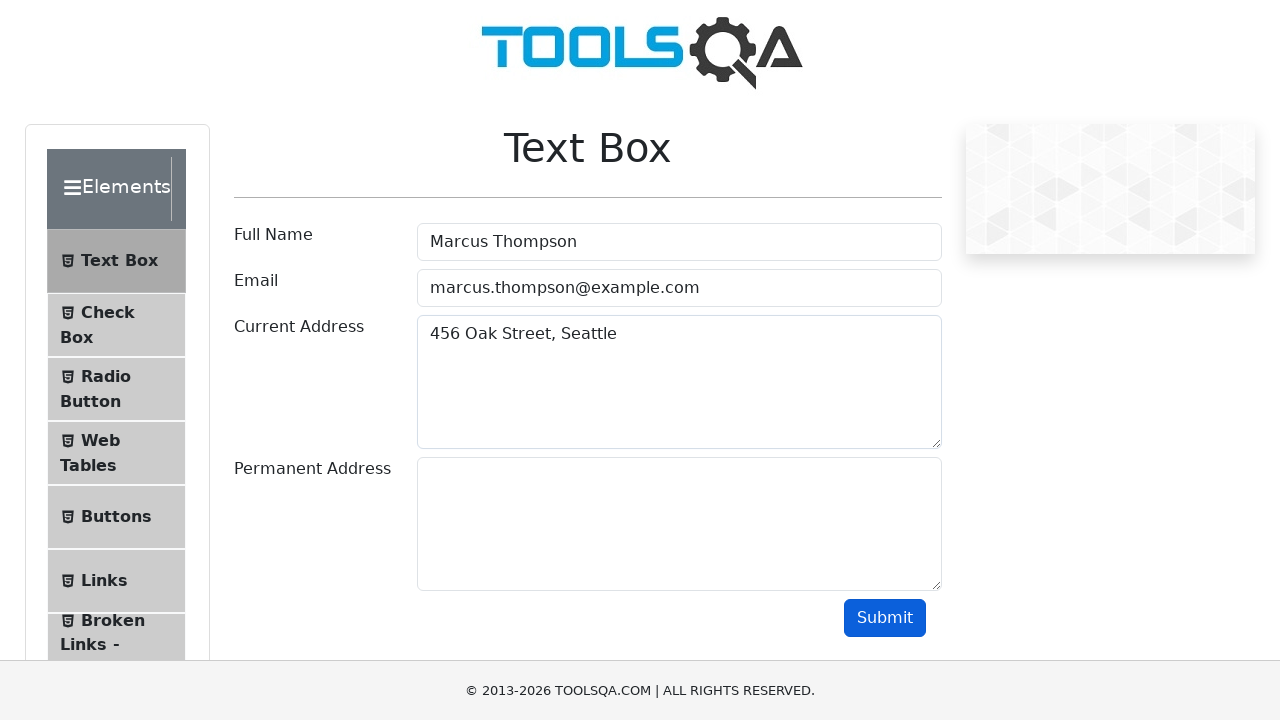

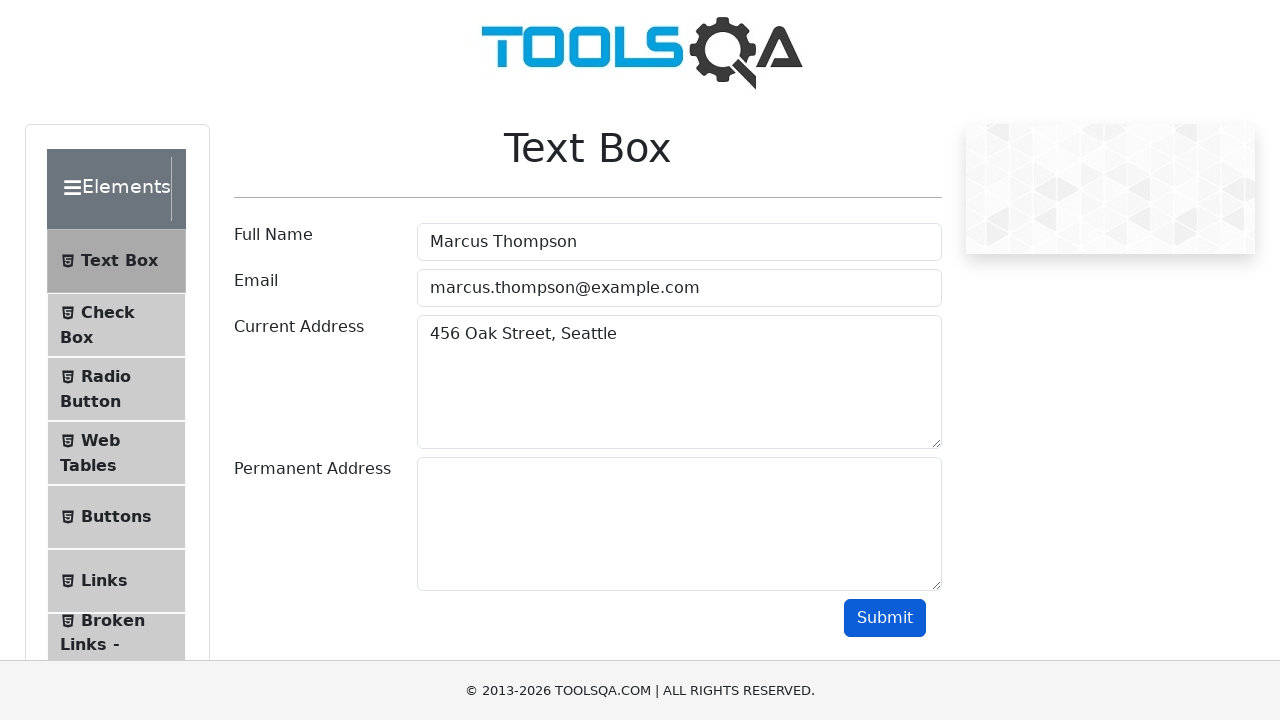